Tests a form with various input field validations including disabled fields, readonly fields, dropdown options, and submit button state based on form completion

Starting URL: https://d3pv22lioo8876.cloudfront.net/tiptop/

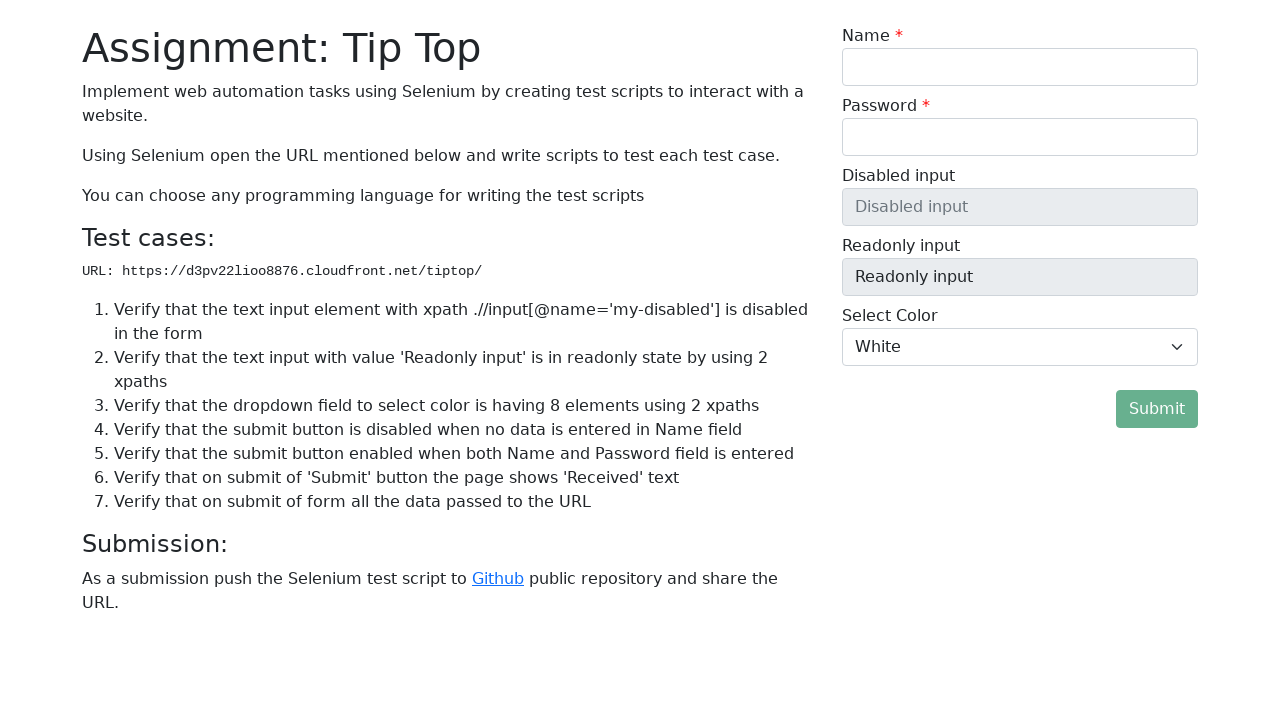

Located disabled input element
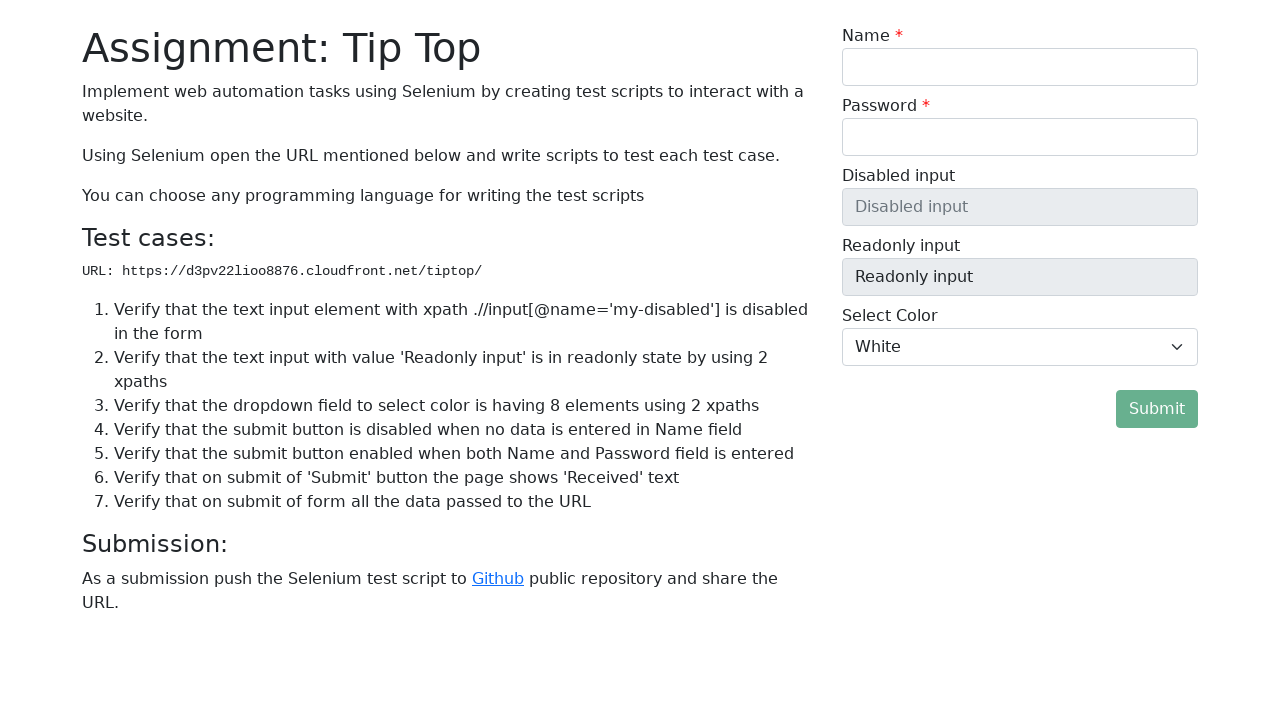

Verified disabled element is visible
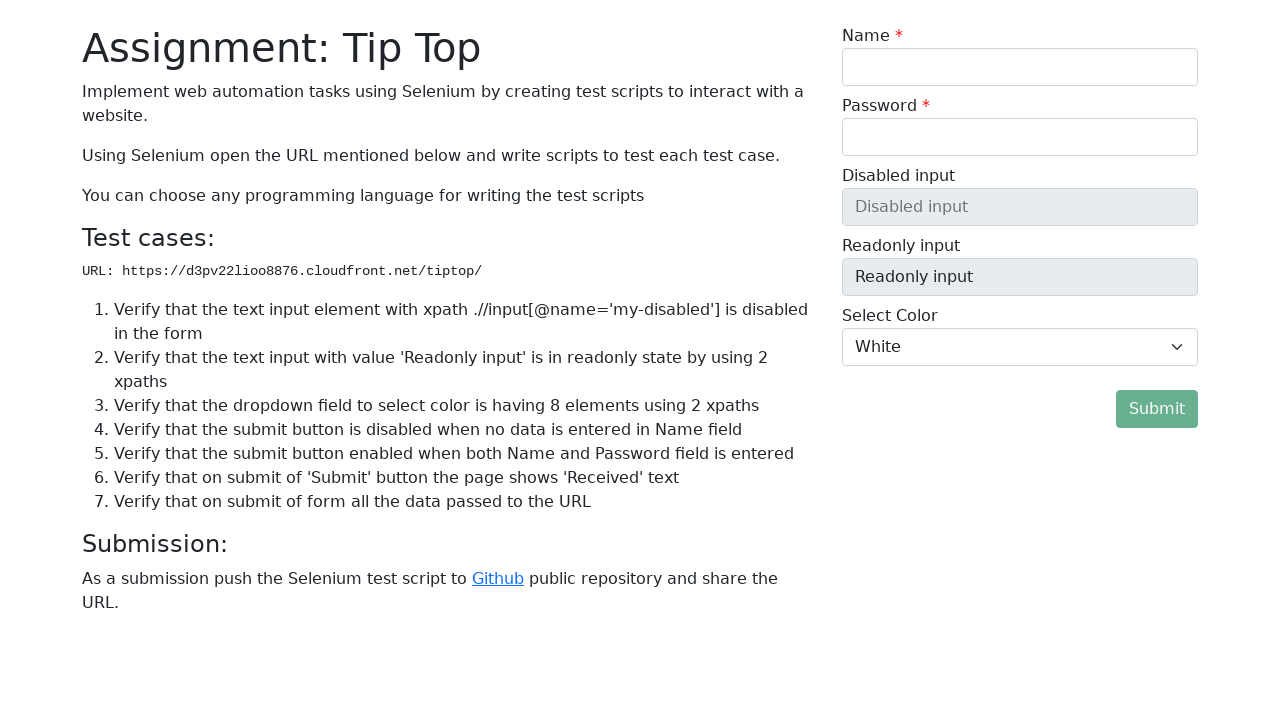

Verified disabled element is disabled
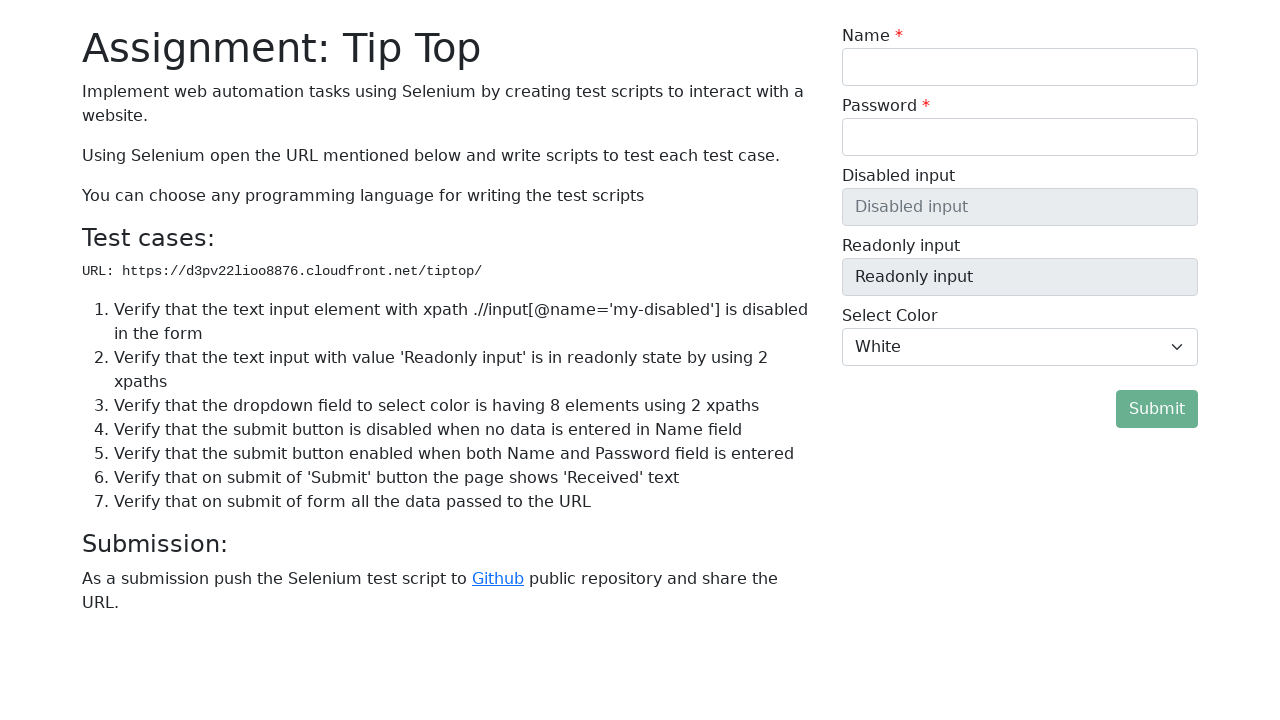

Located readonly input element (xpath 1)
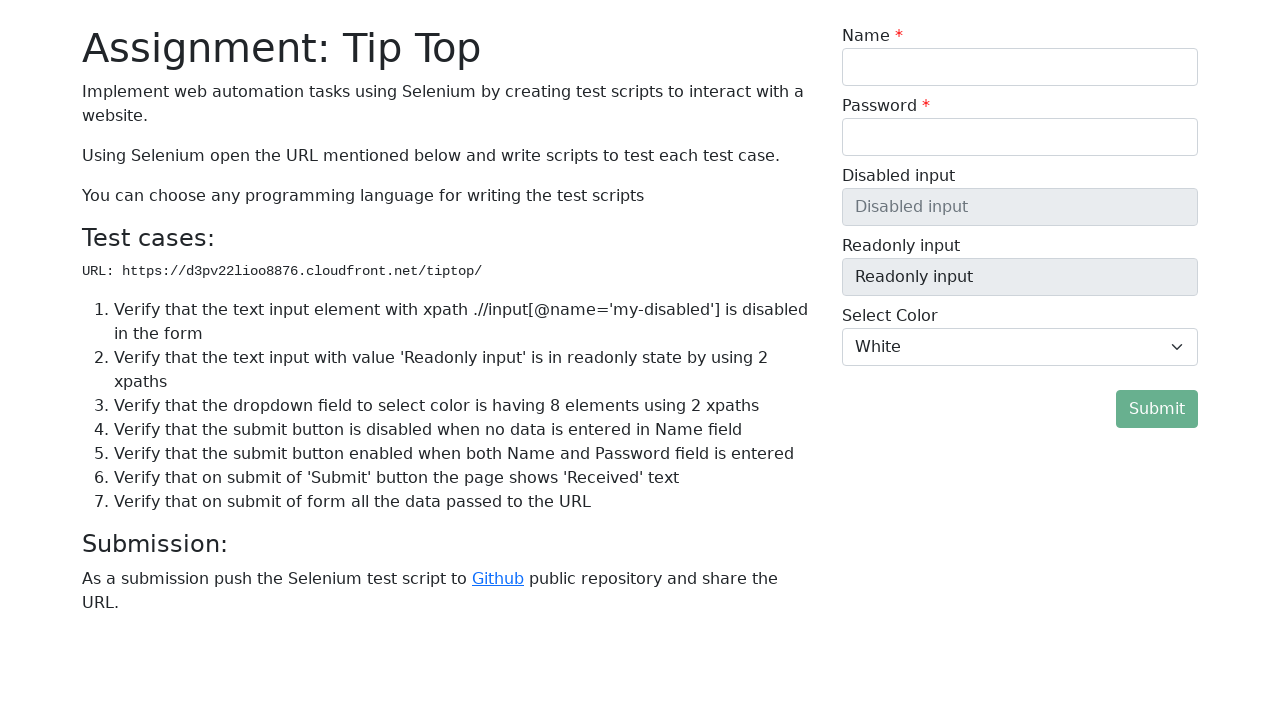

Located readonly input element (xpath 2)
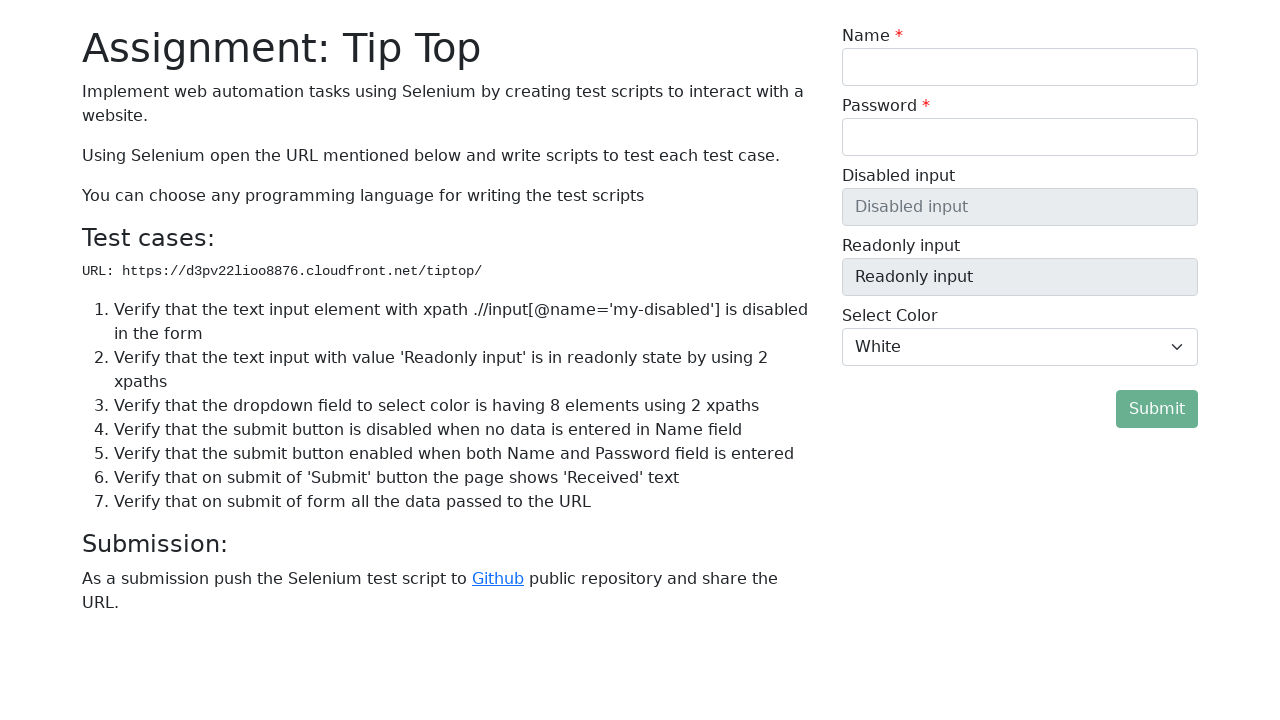

Verified first readonly input has readonly attribute
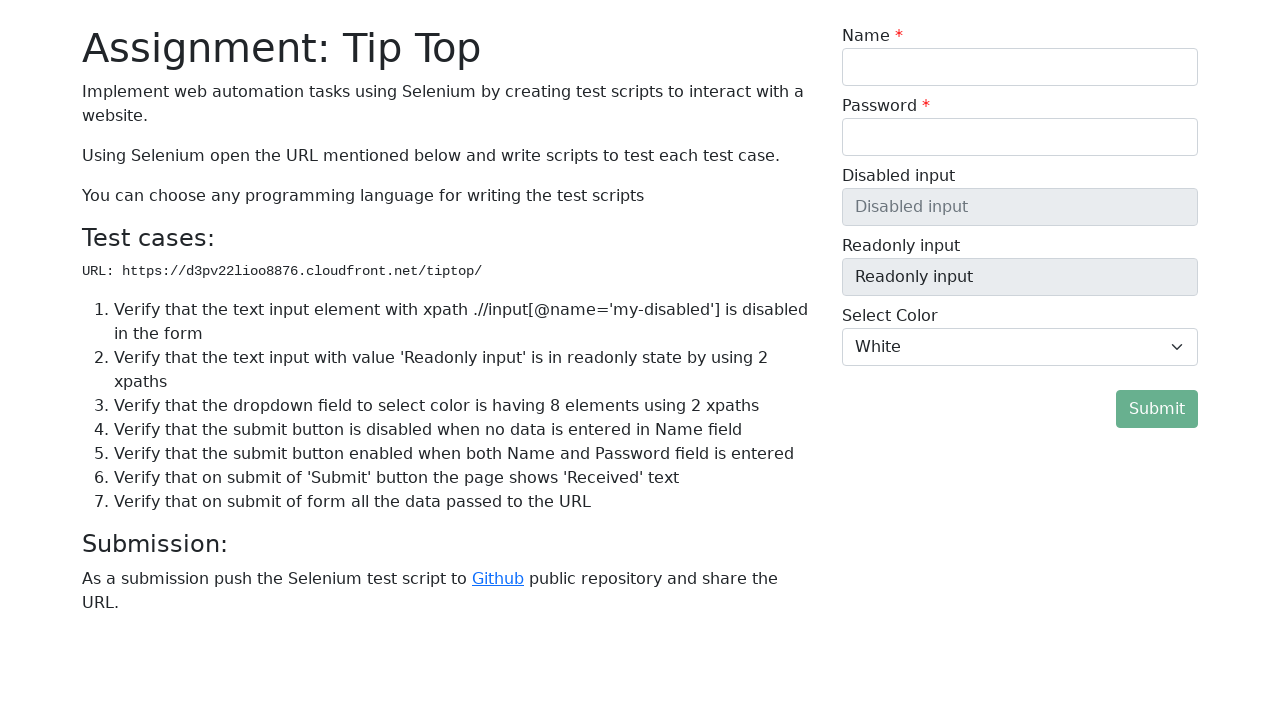

Verified second readonly input has readonly attribute
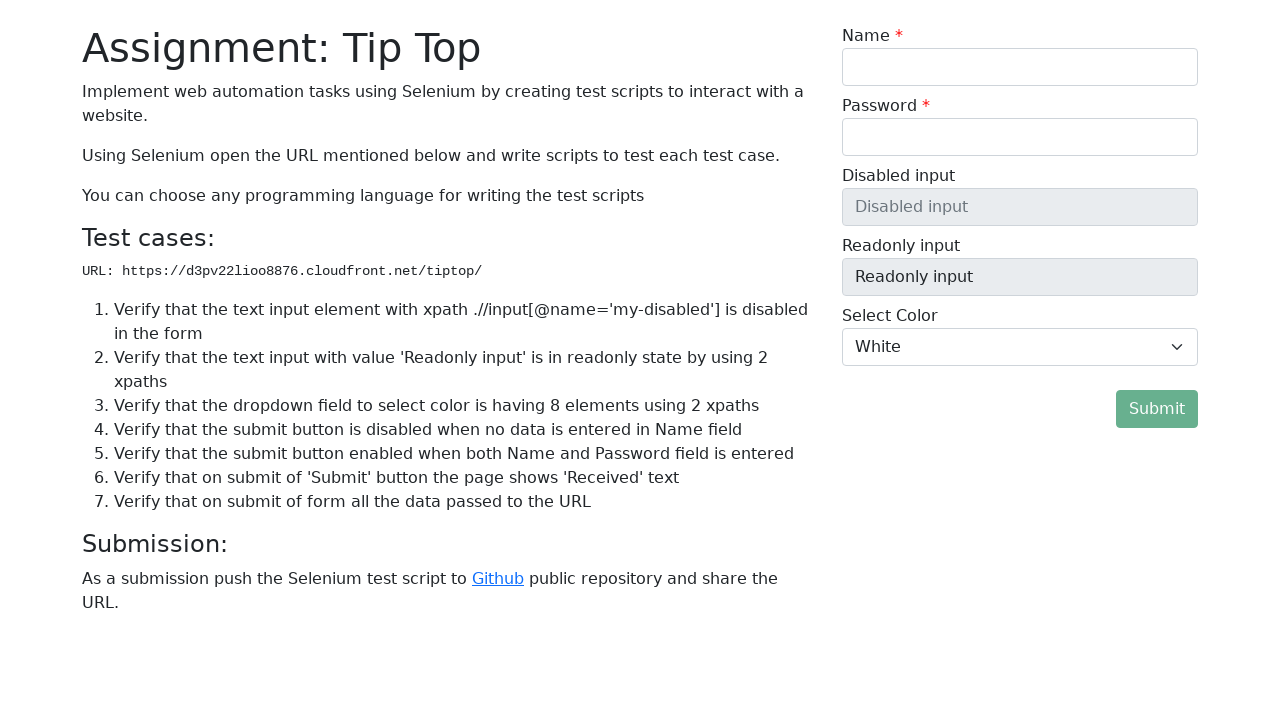

Located color dropdown (xpath 1)
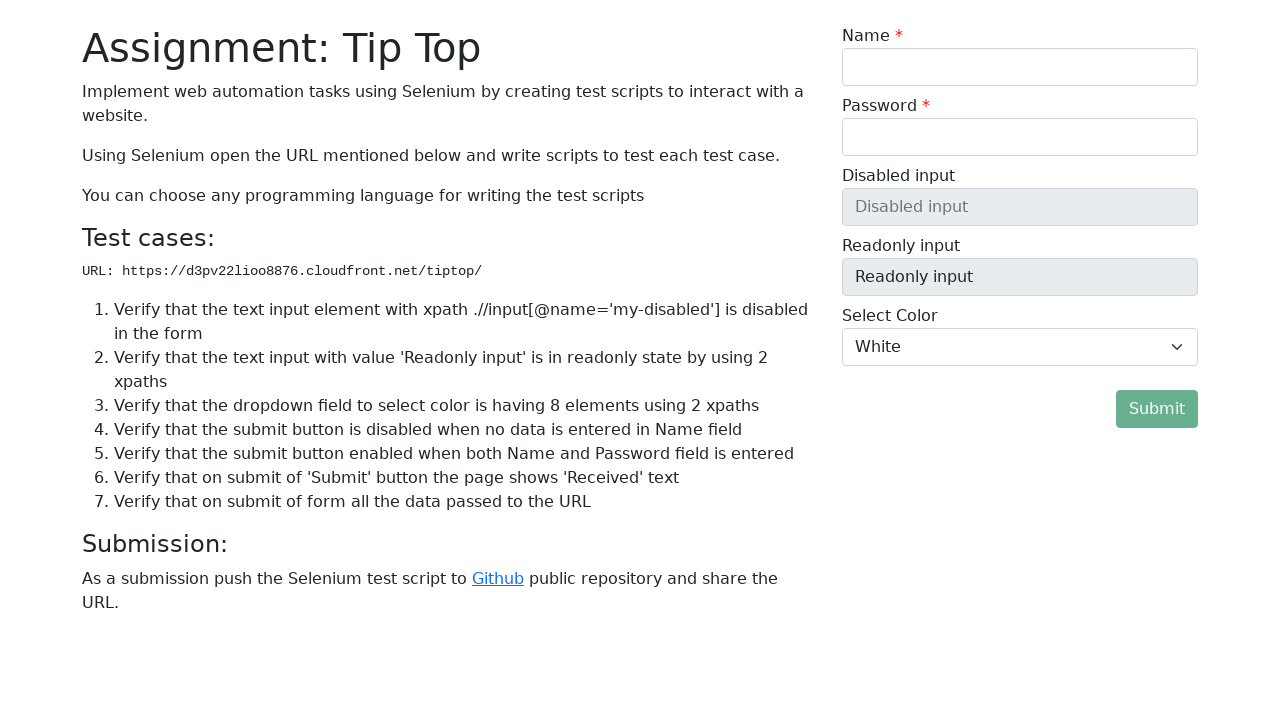

Located color dropdown (xpath 2)
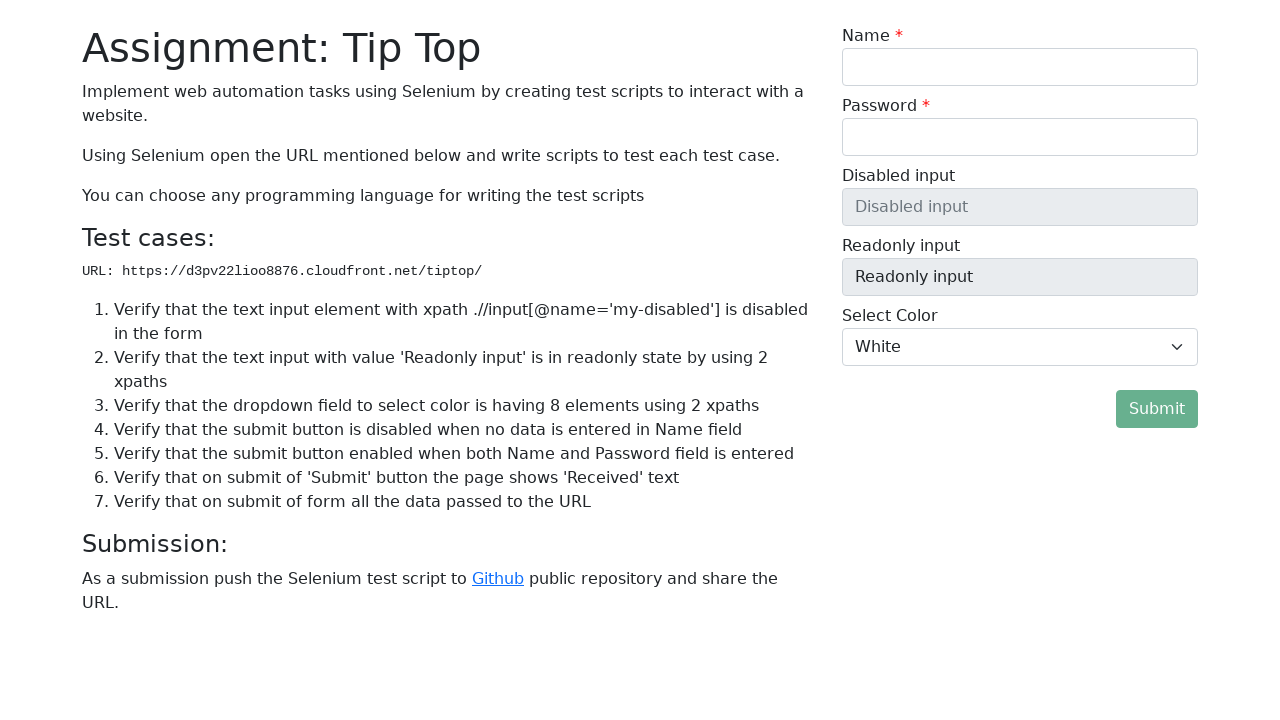

Counted 8 options in dropdown 1
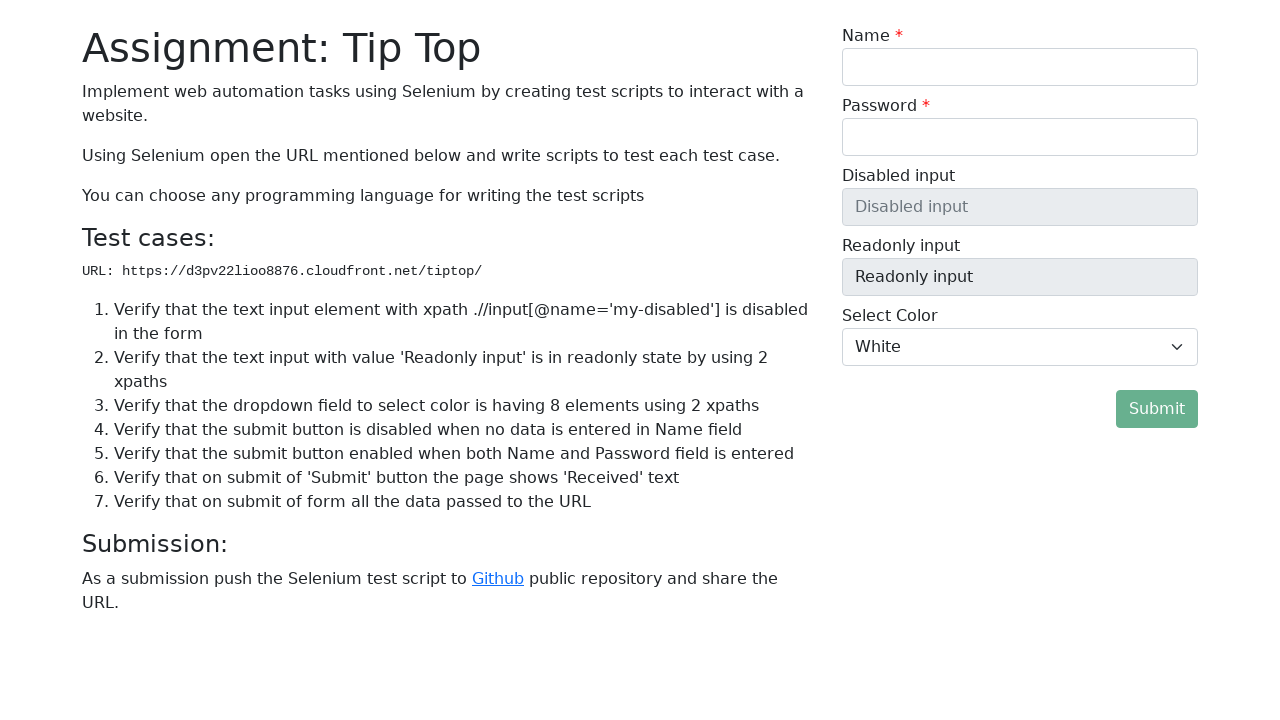

Counted 8 options in dropdown 2
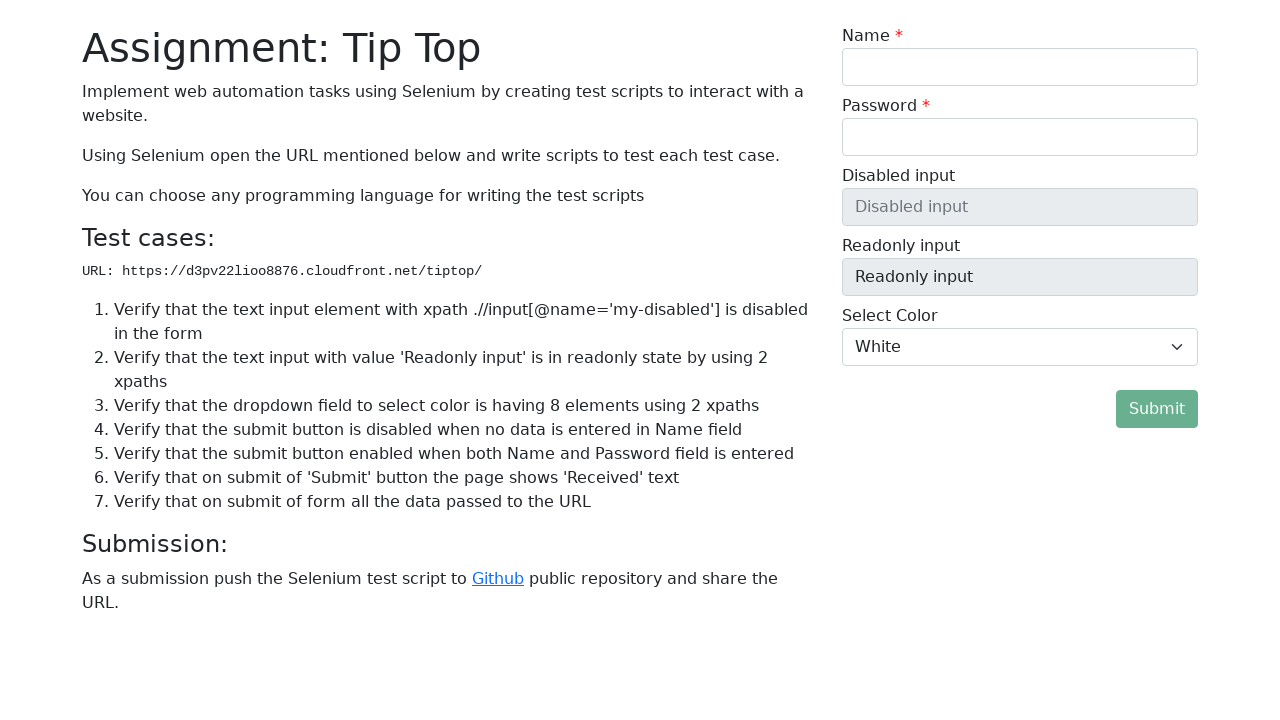

Verified dropdown 1 has 8 options
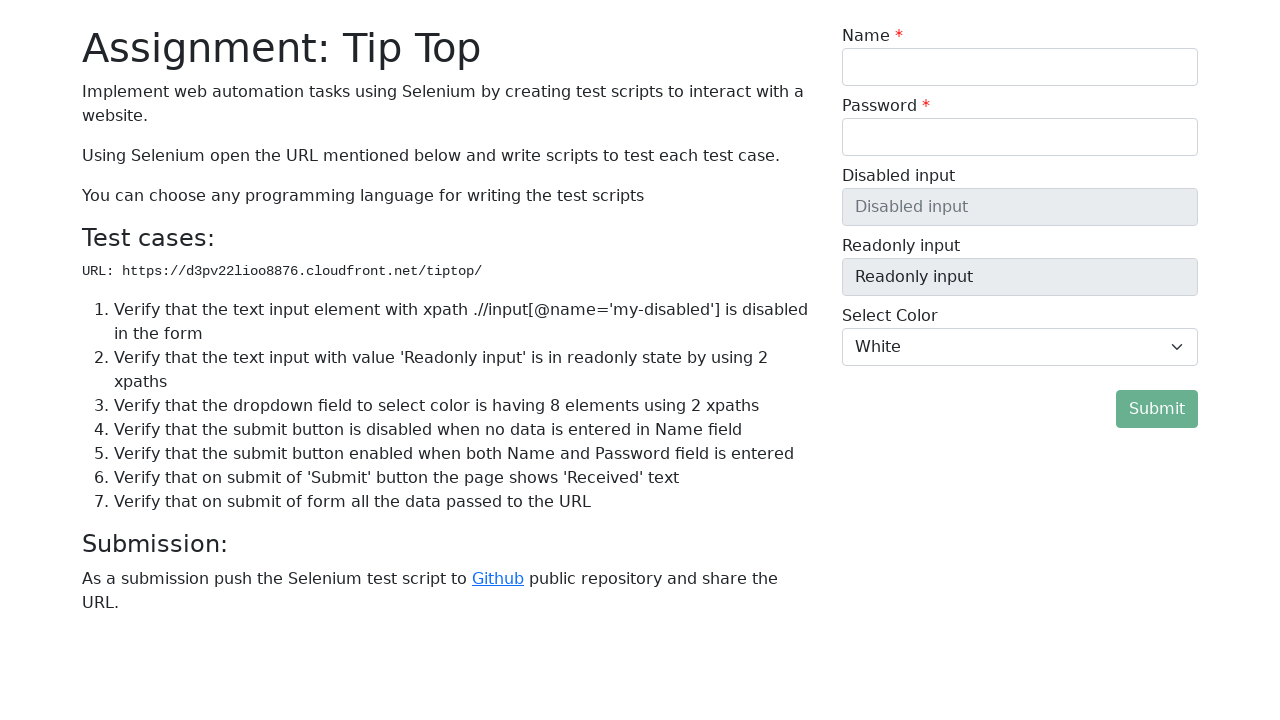

Verified dropdown 2 has 8 options
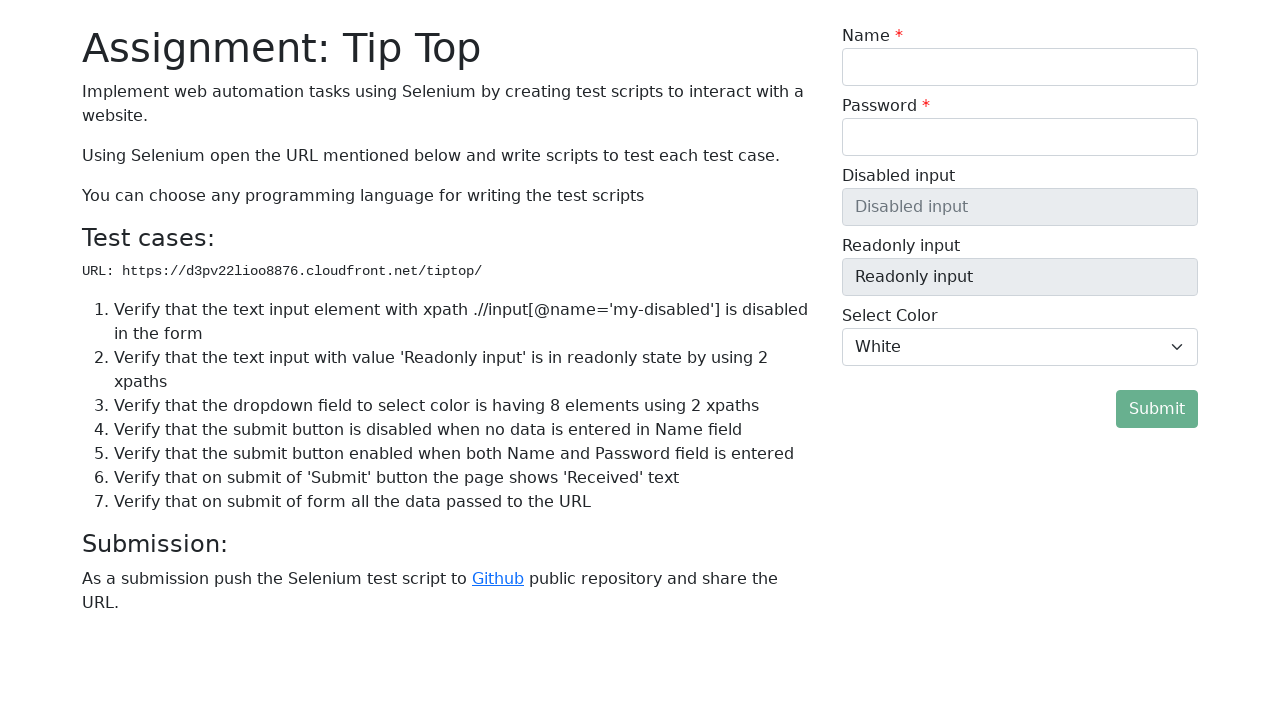

Located Name input field
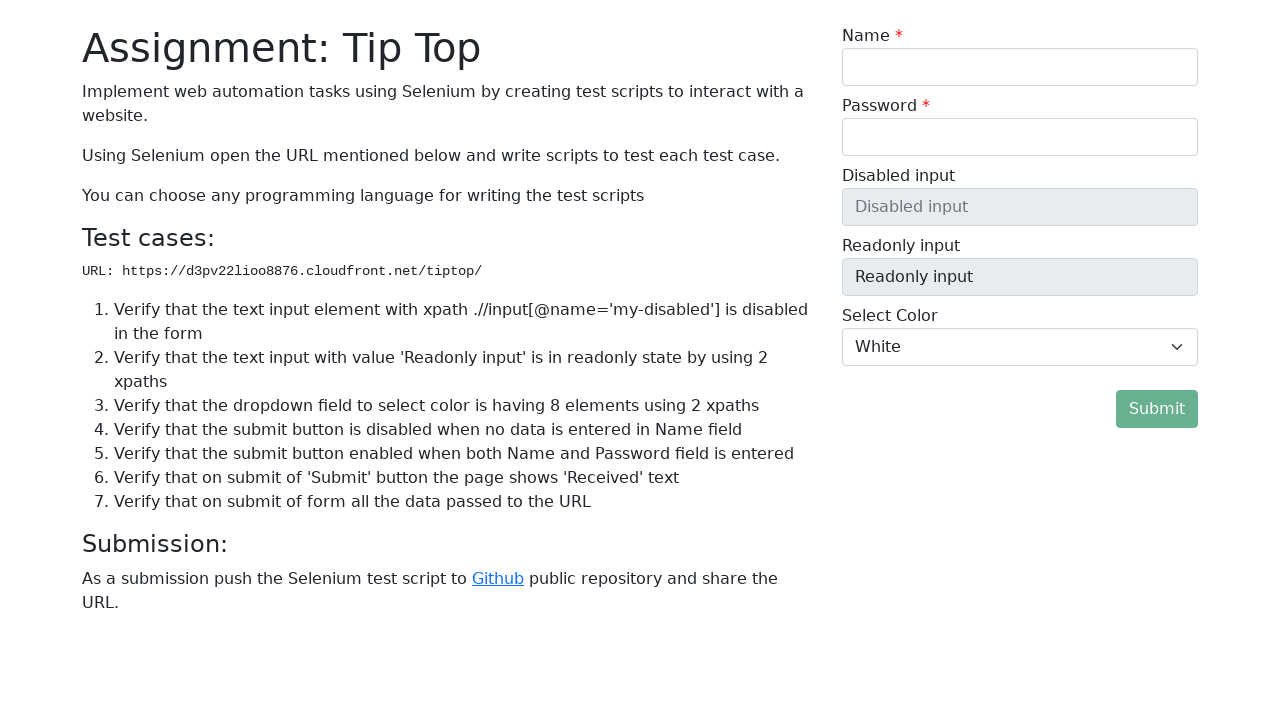

Located submit button
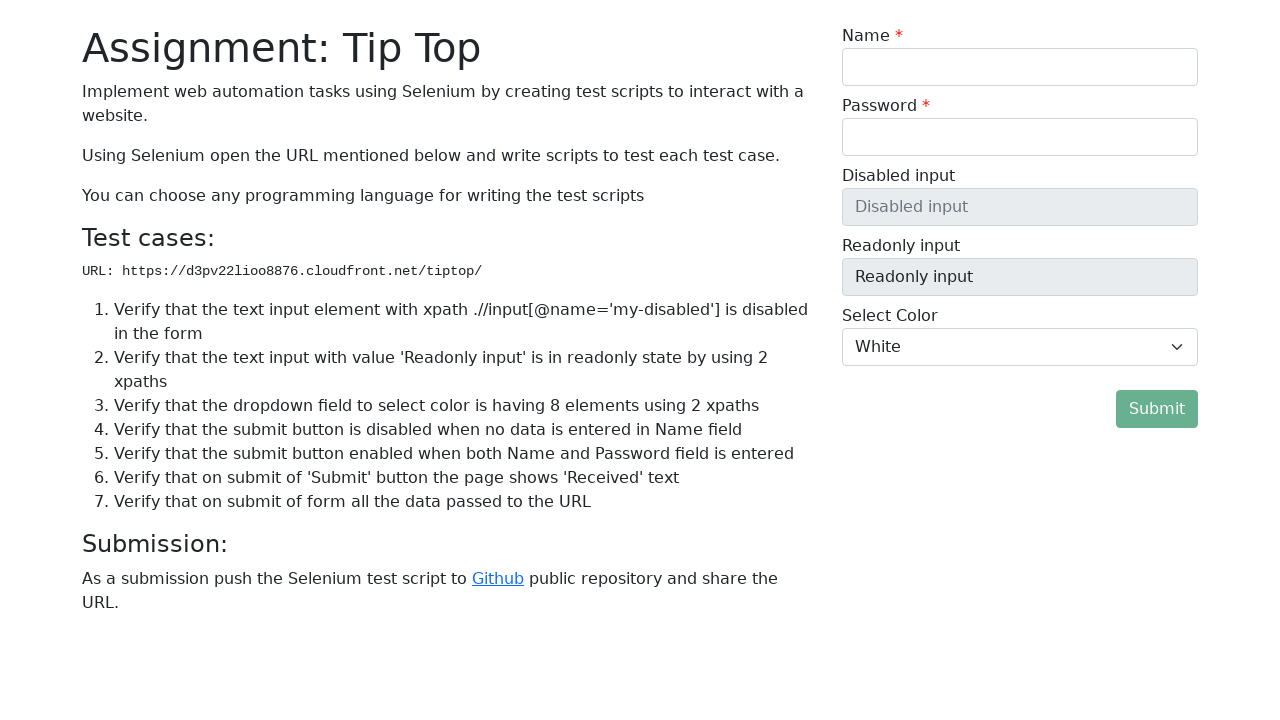

Cleared Name input field on input[name='my-name']
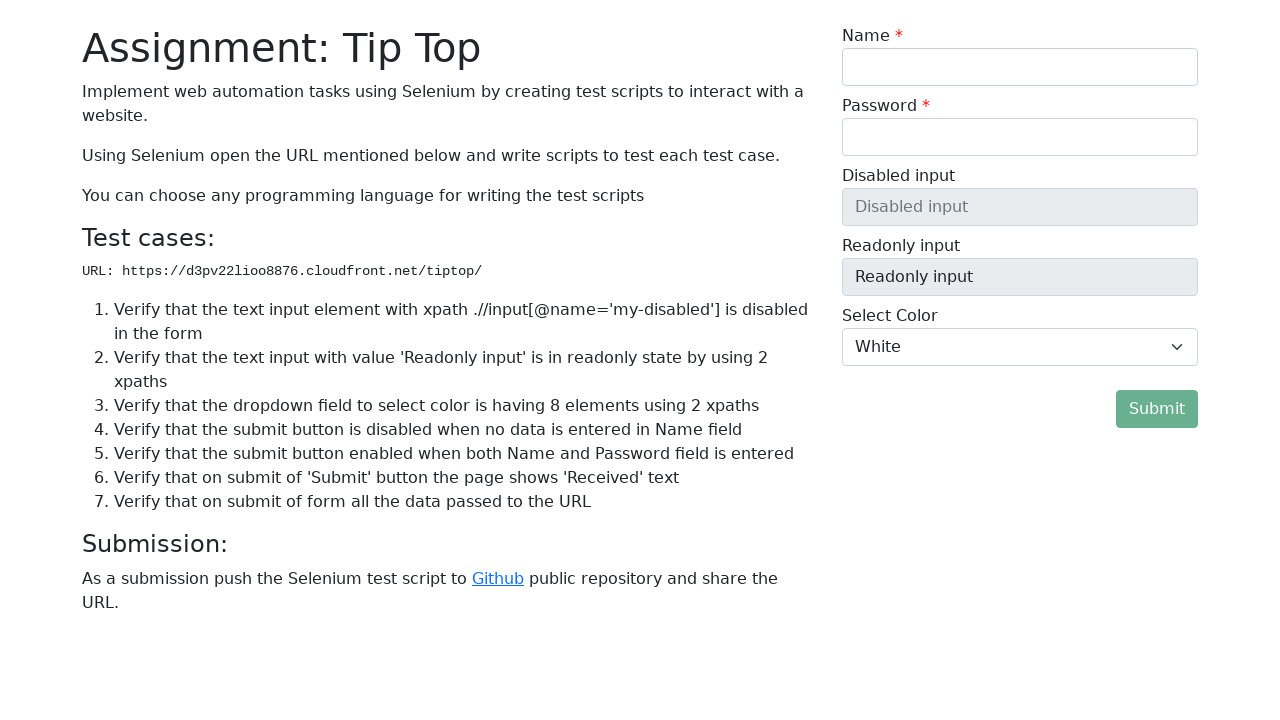

Verified submit button is disabled when name field is empty
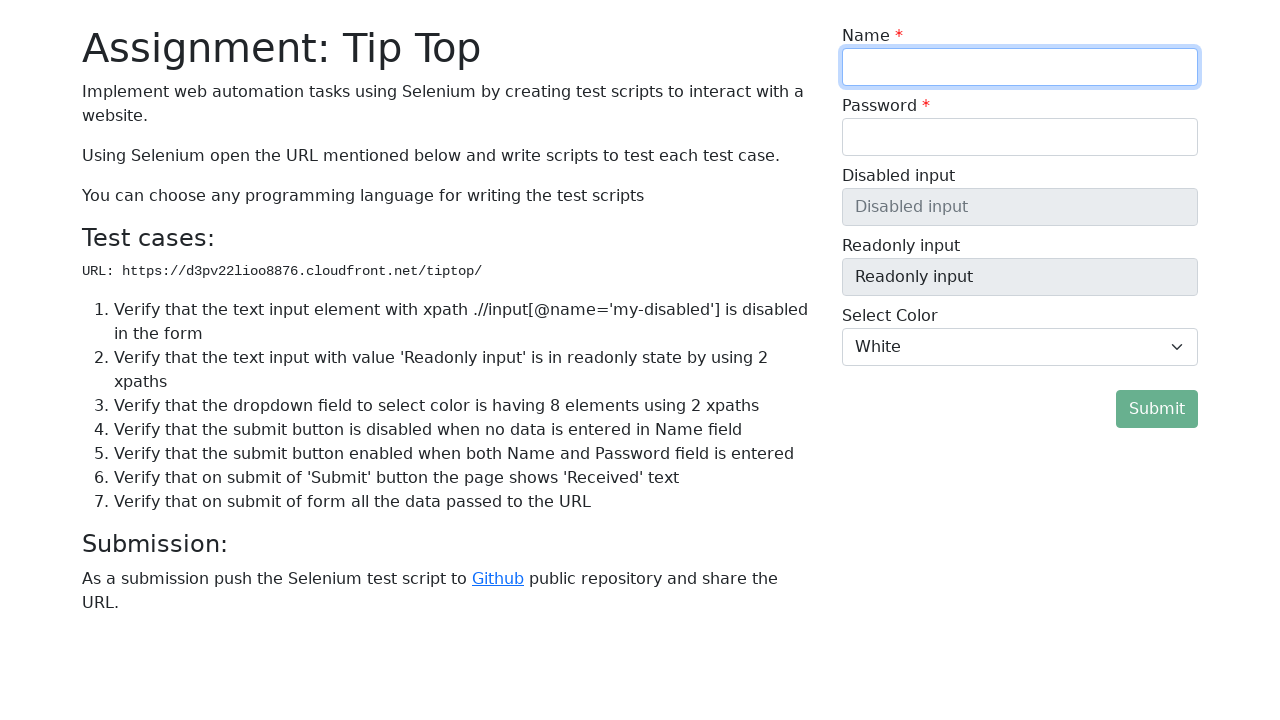

Located Password input field
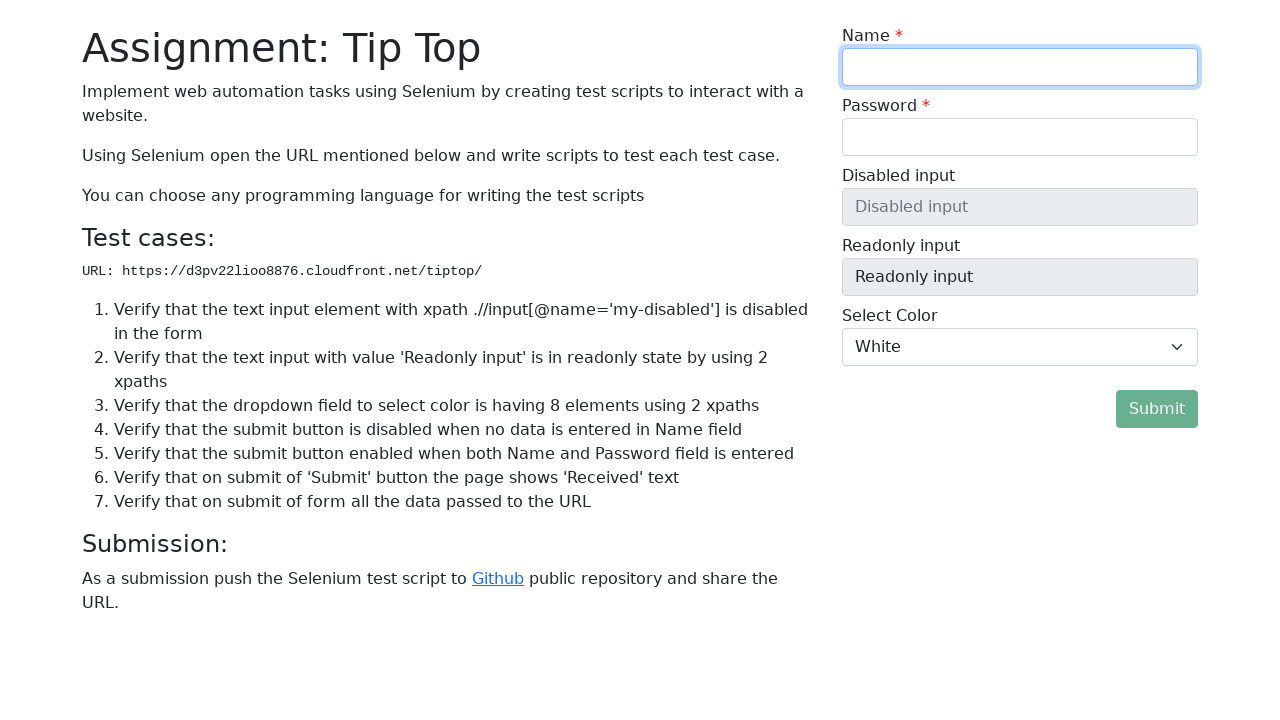

Filled Name field with 'BhanuPrakash' on input[name='my-name']
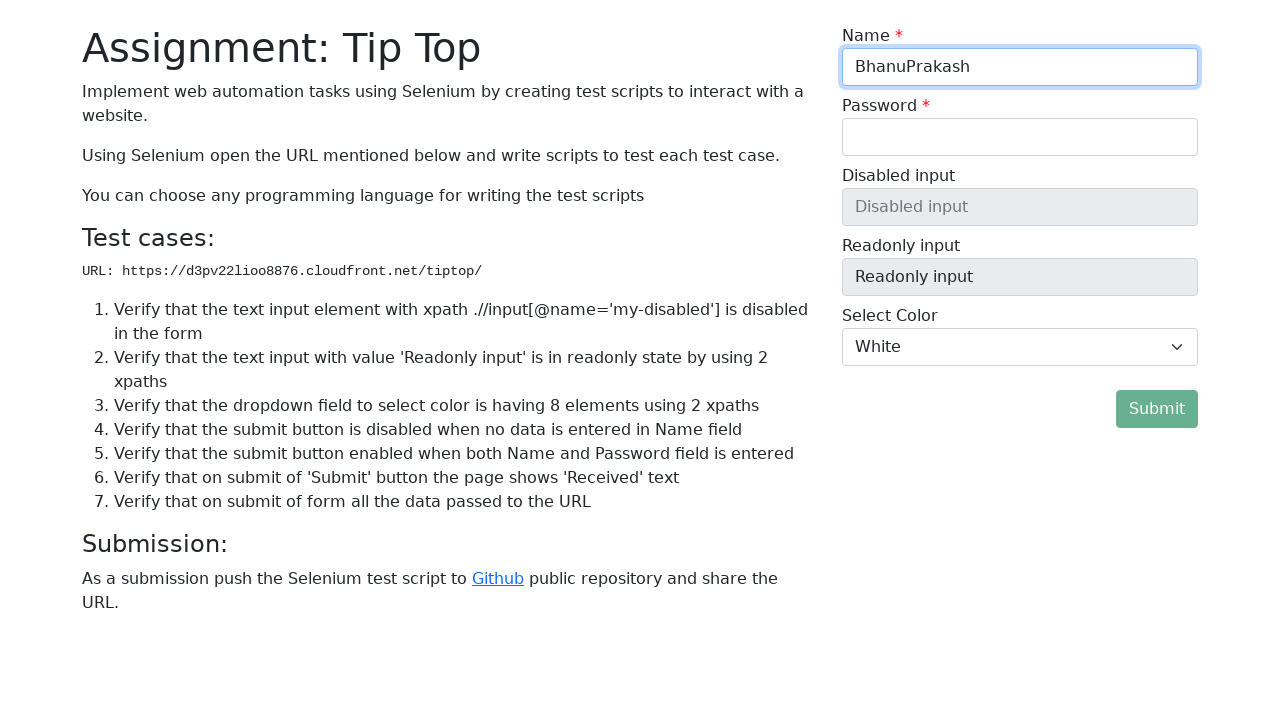

Filled Password field with 'Password123' on input[name='my-password']
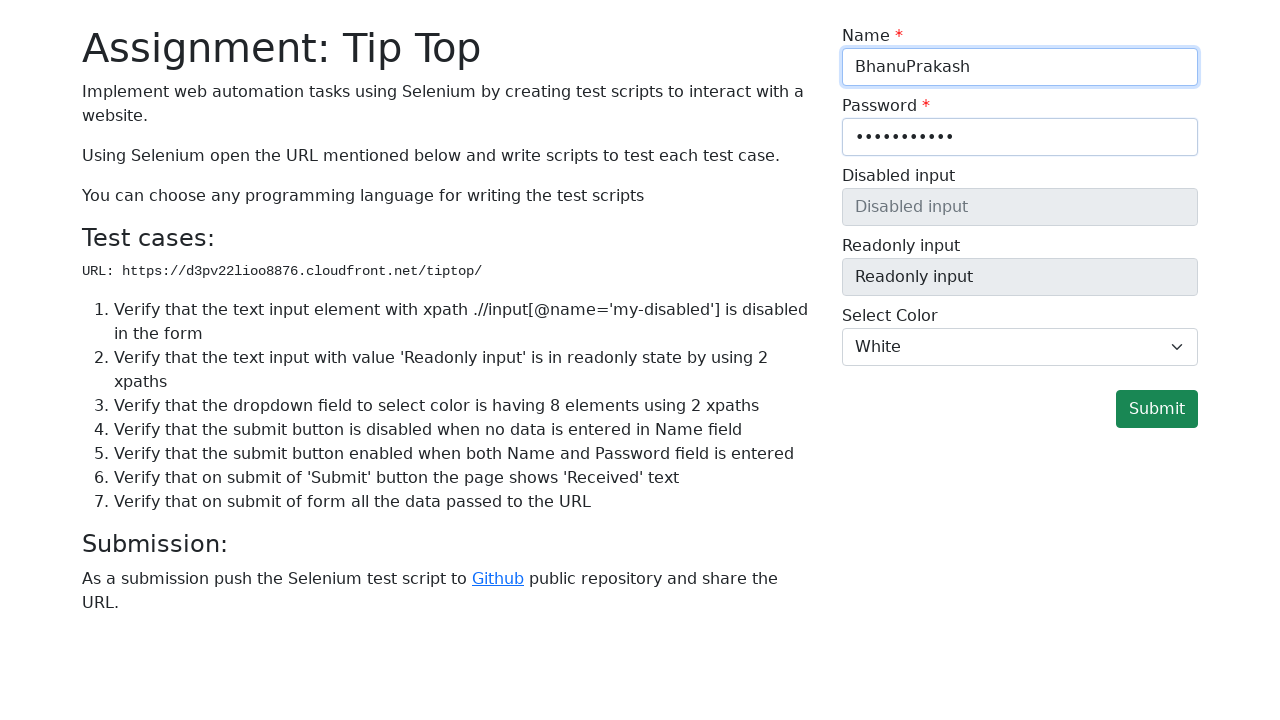

Verified submit button is enabled when both fields are filled
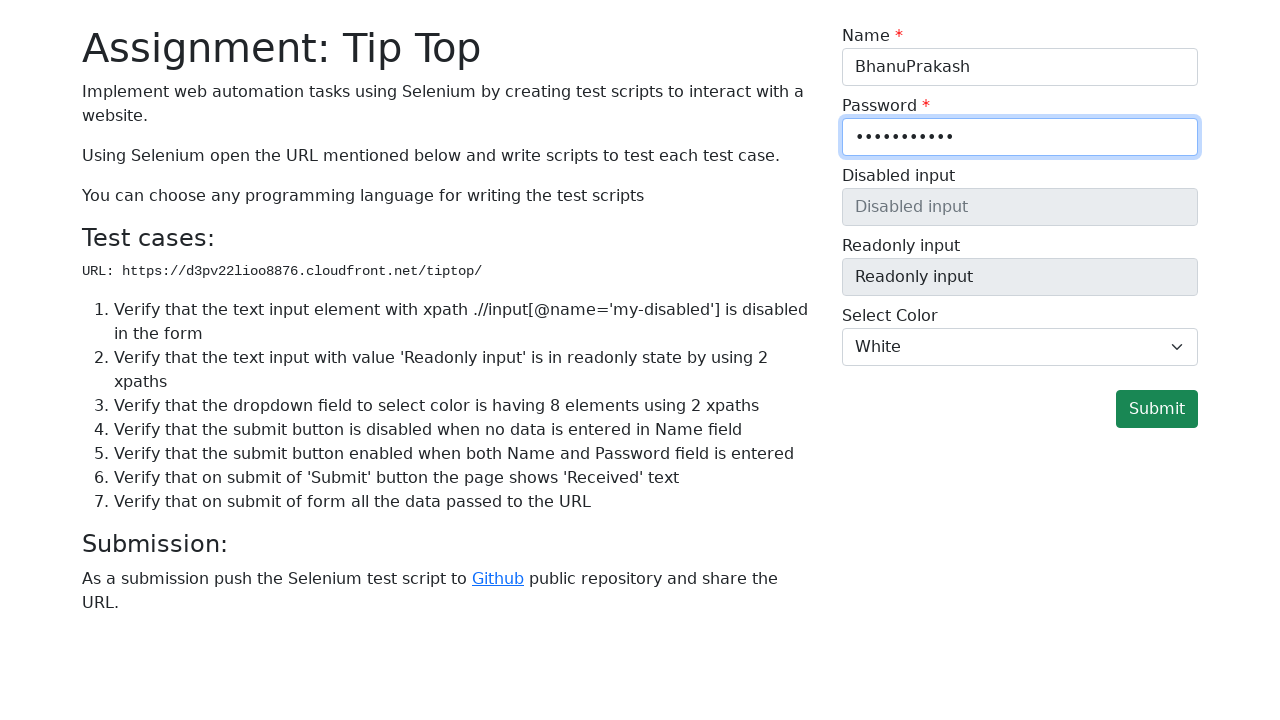

Clicked submit button at (1157, 409) on xpath=//button[@type='submit']
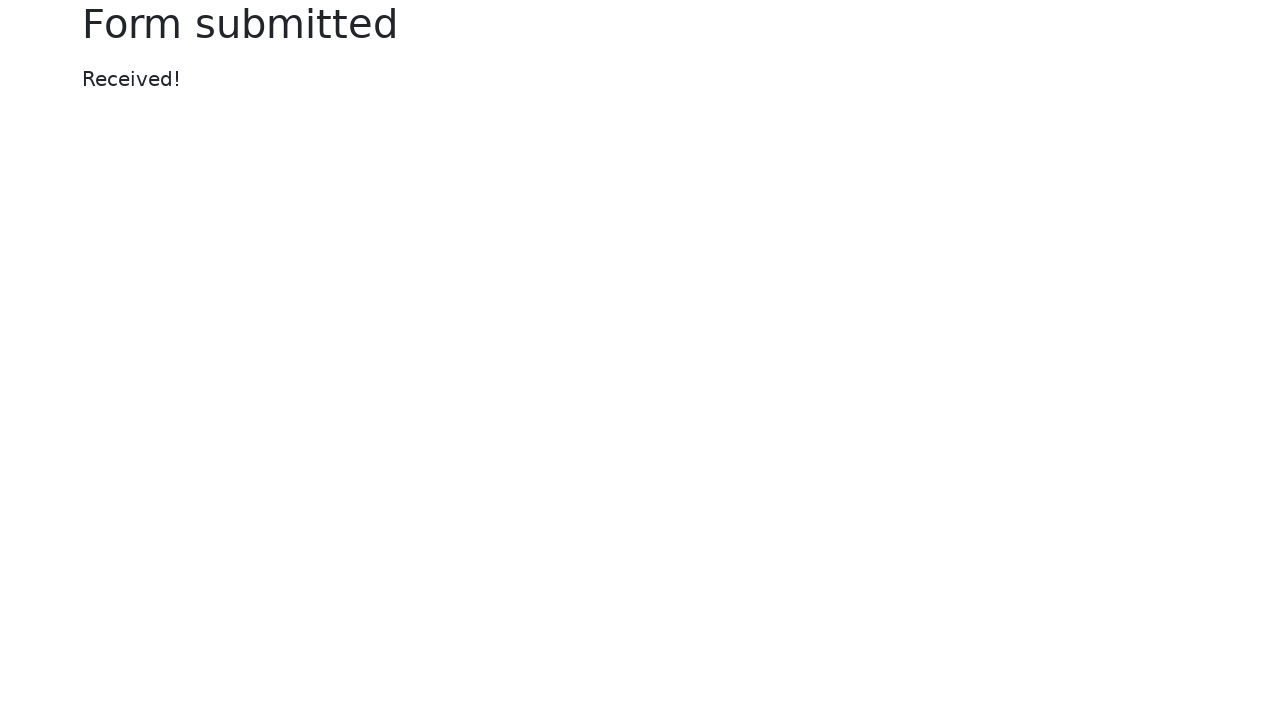

Located success message element
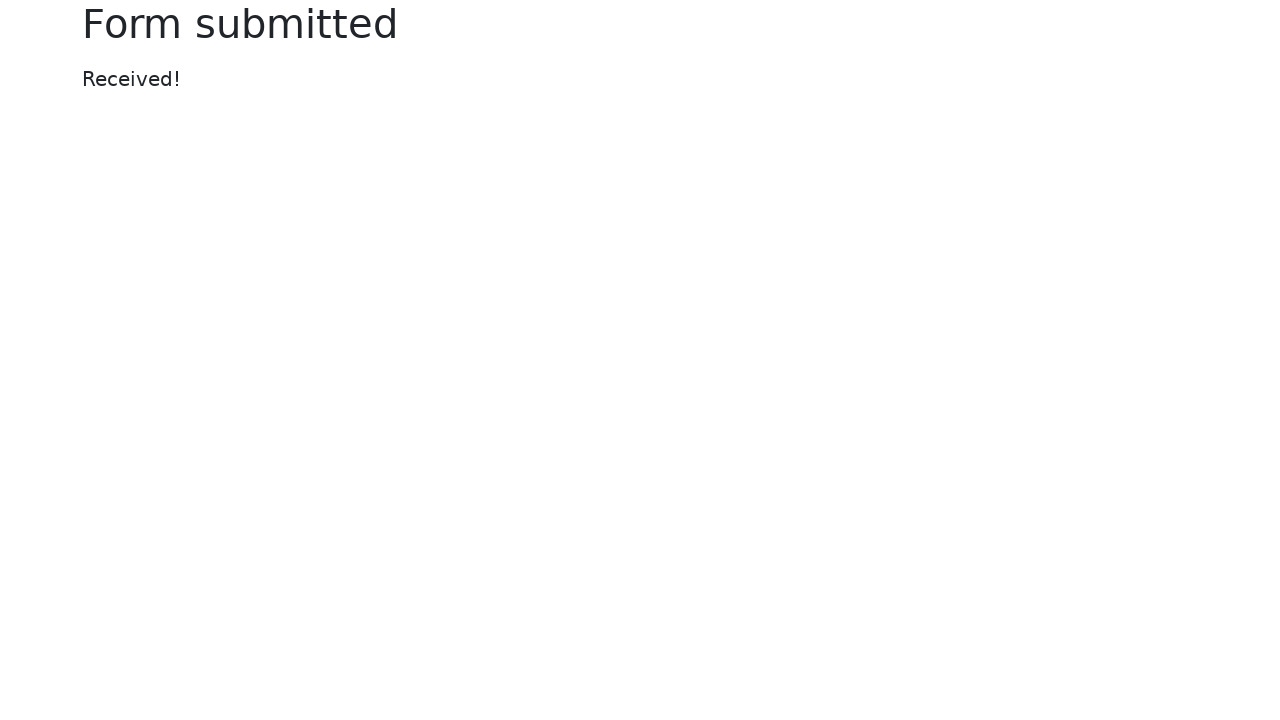

Waited for success message to become visible
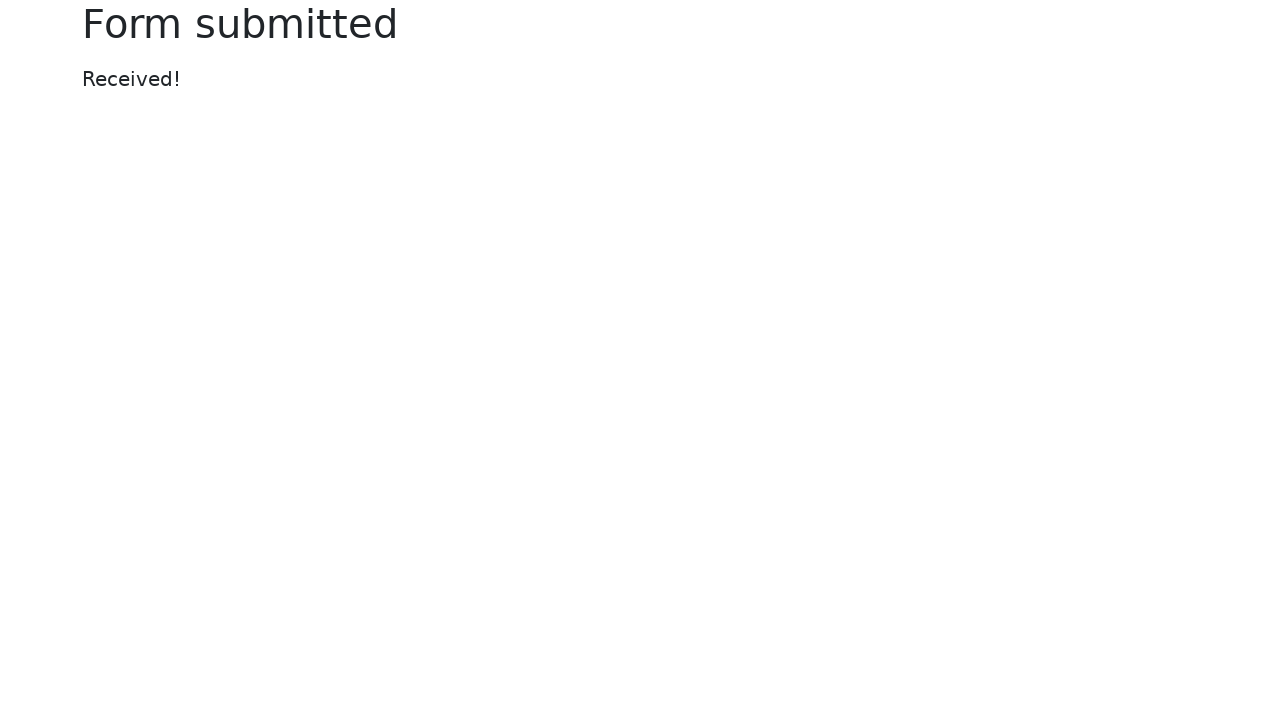

Verified 'Received!' message is visible after form submission
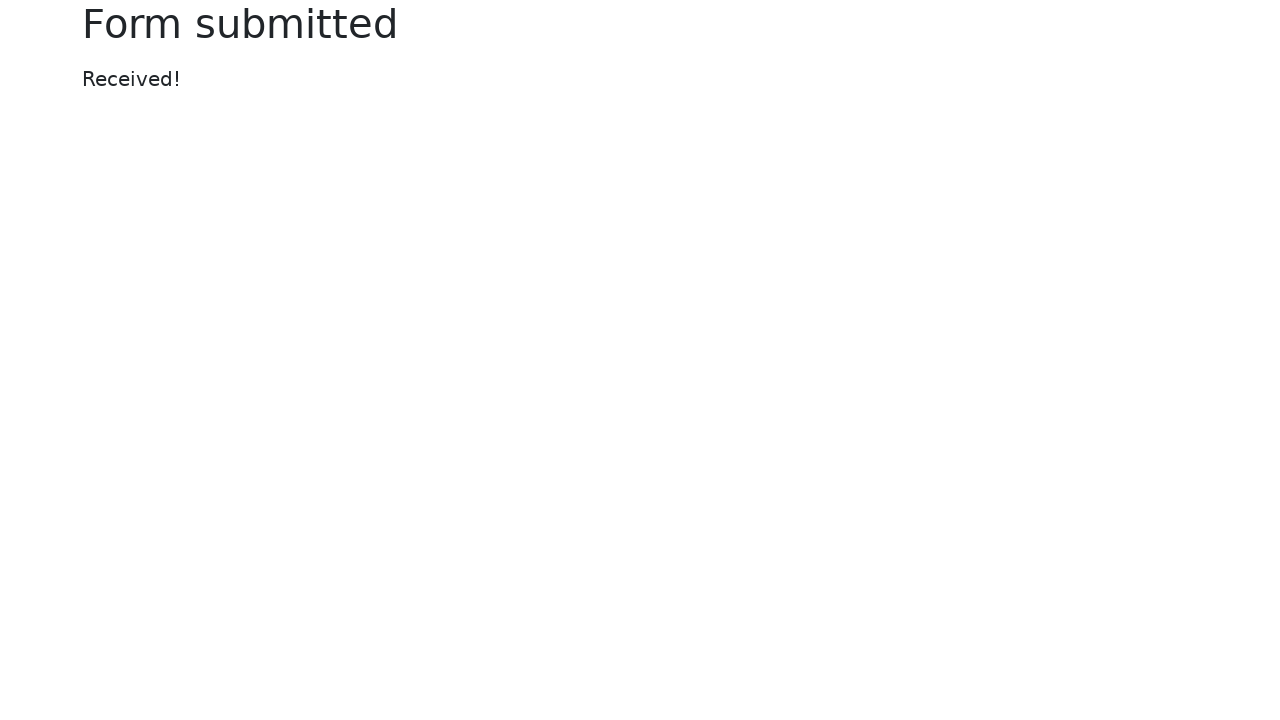

Waited 1 second for URL to update
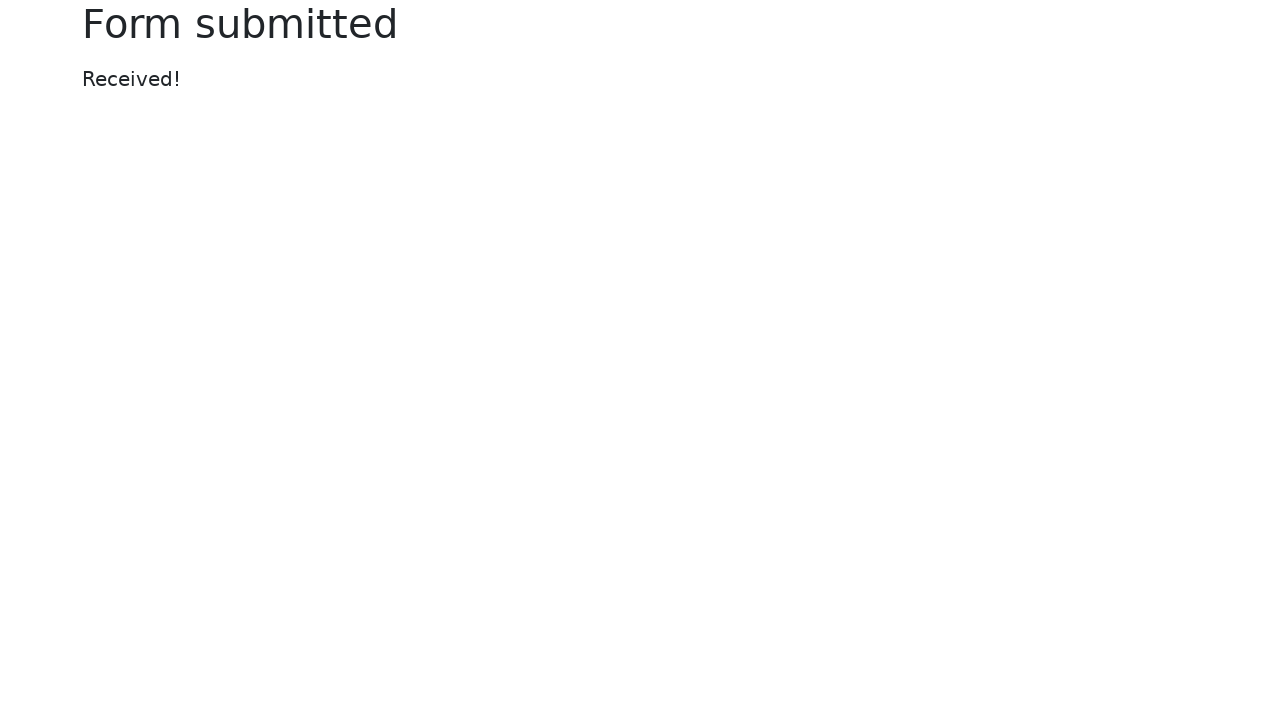

Captured current URL: https://d3pv22lioo8876.cloudfront.net/tiptop/submitted.html?my-name=BhanuPrakash&my-password=Password123&my-readonly=Readonly+input&my-select=white
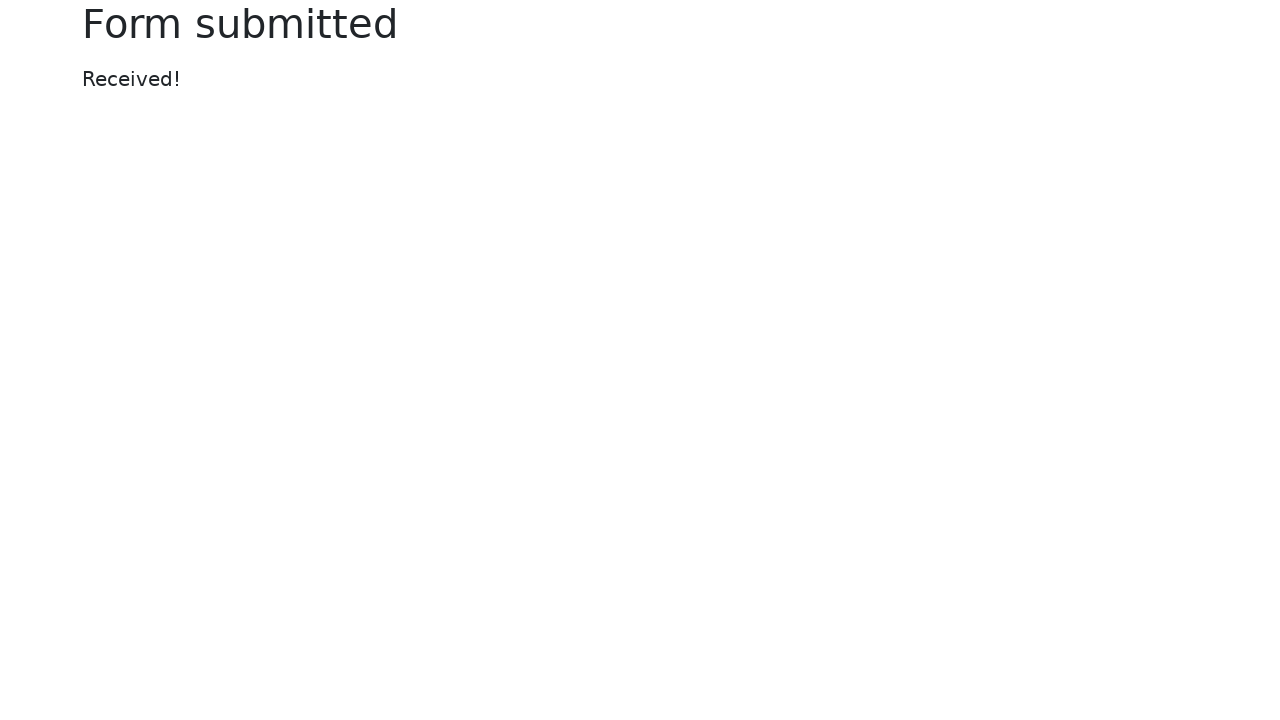

Verified name parameter is in URL
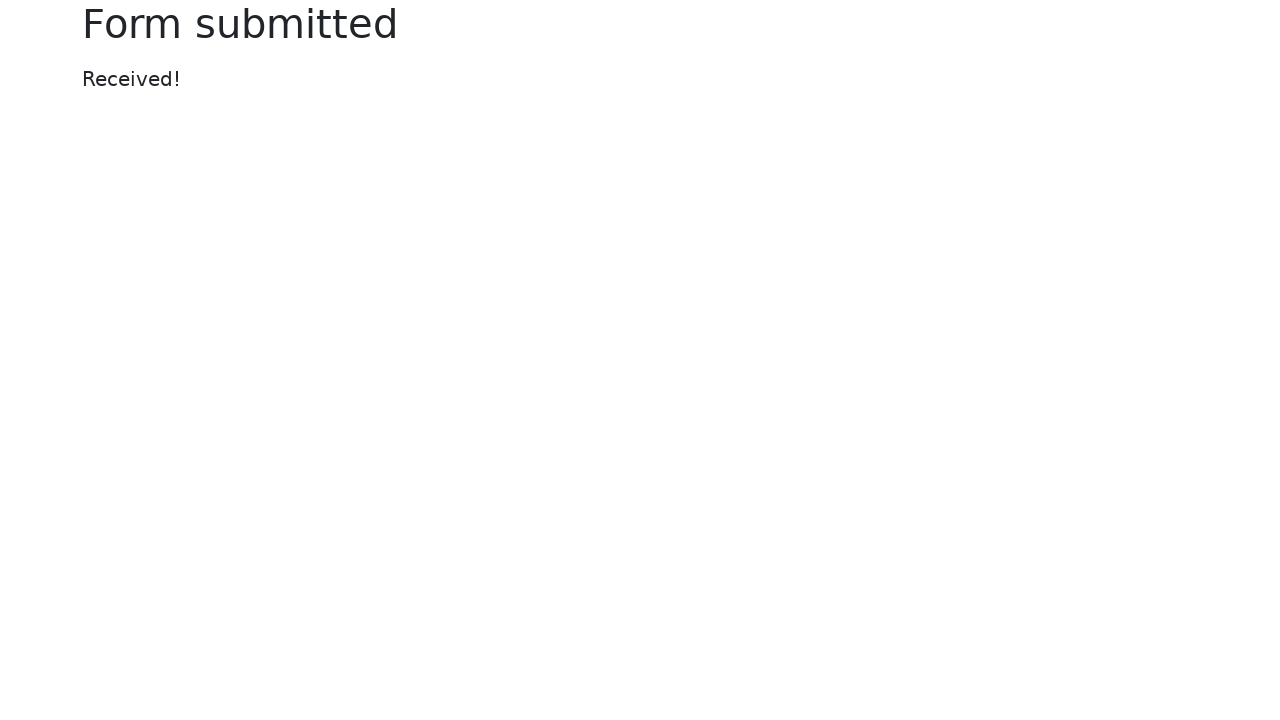

Verified password parameter is in URL
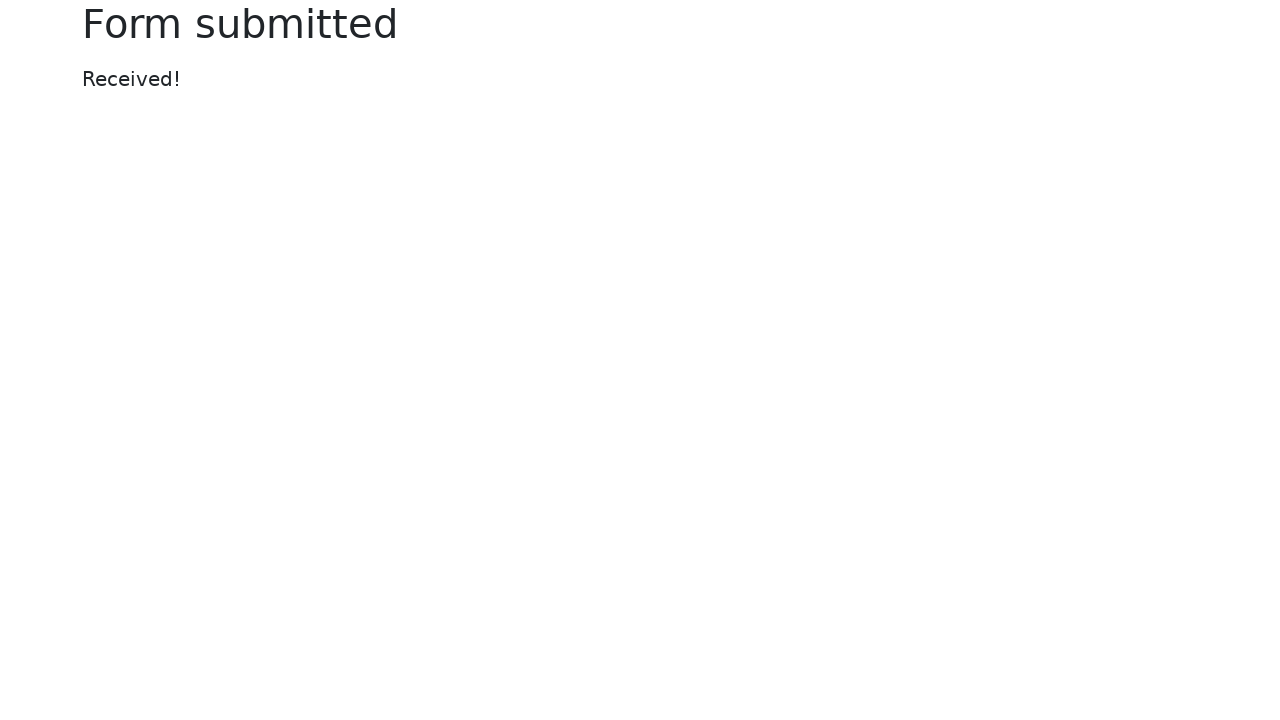

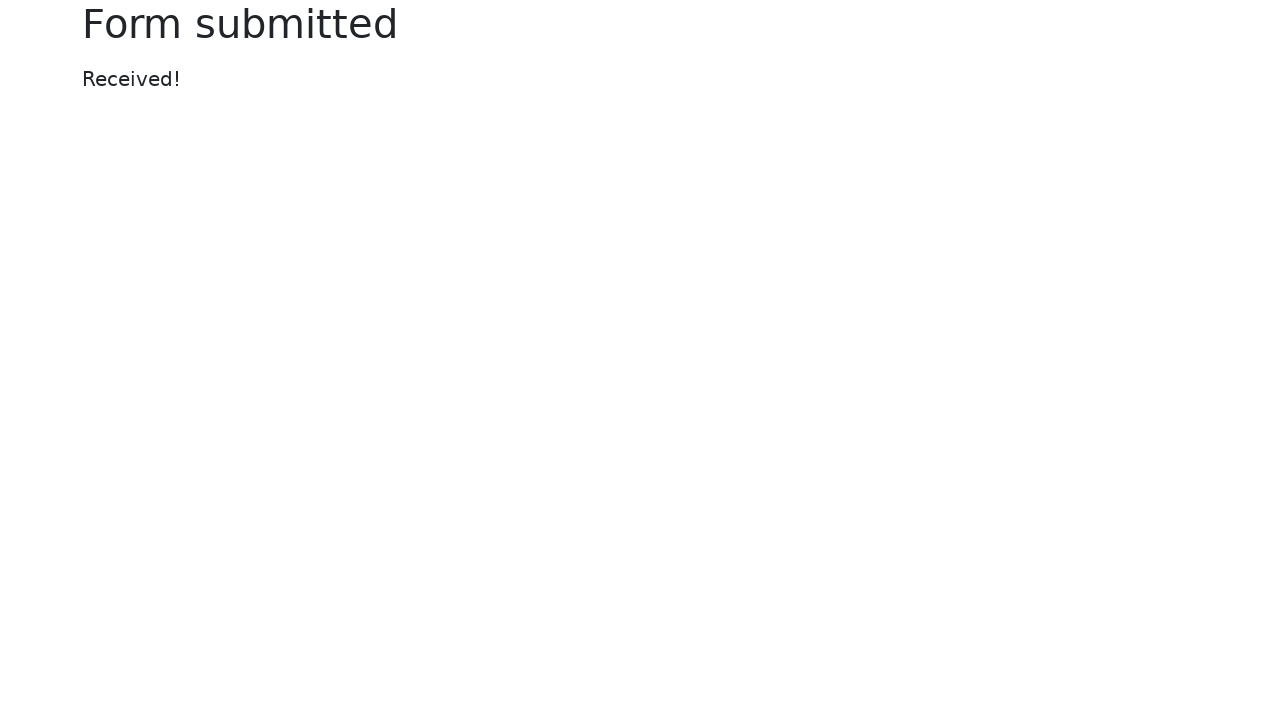